Tests a student registration form by filling in first name, last name, email, selecting gender, and entering phone number fields.

Starting URL: https://demoqa.com/automation-practice-form

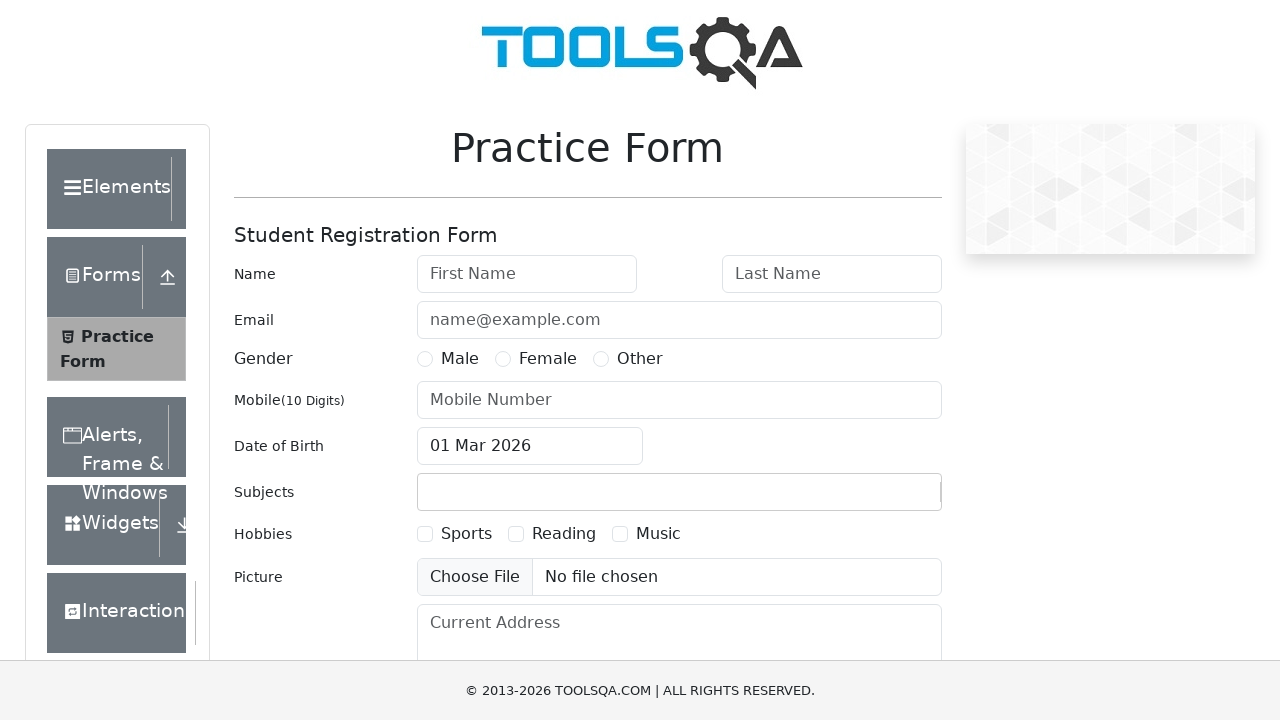

Waited for student registration form to load
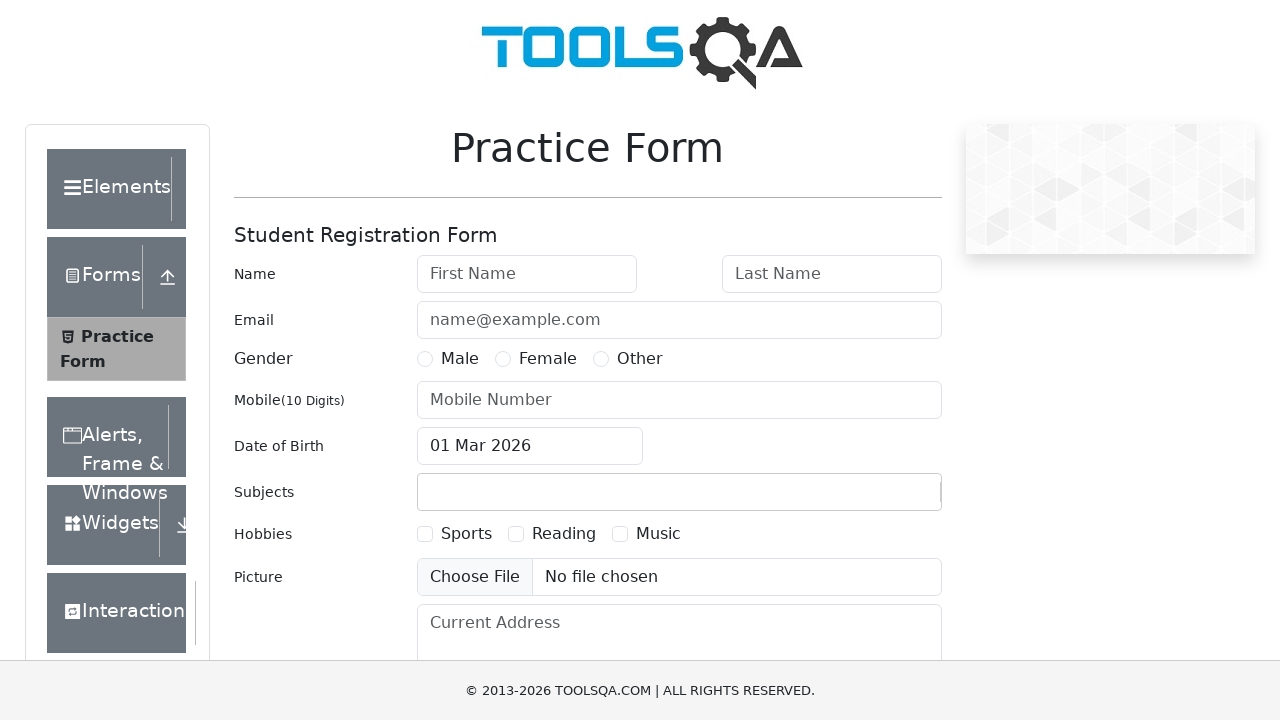

Verified page header contains 'Student Registration Form'
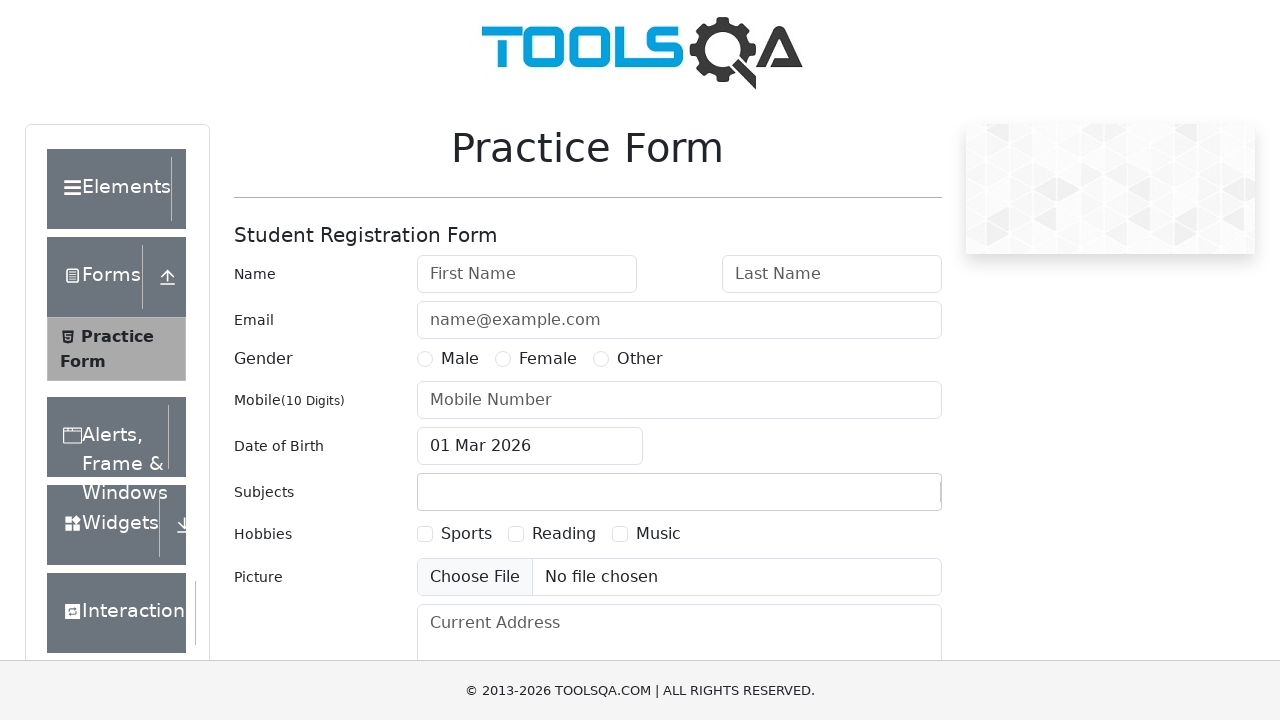

Filled first name field with 'Sergey' on #firstName
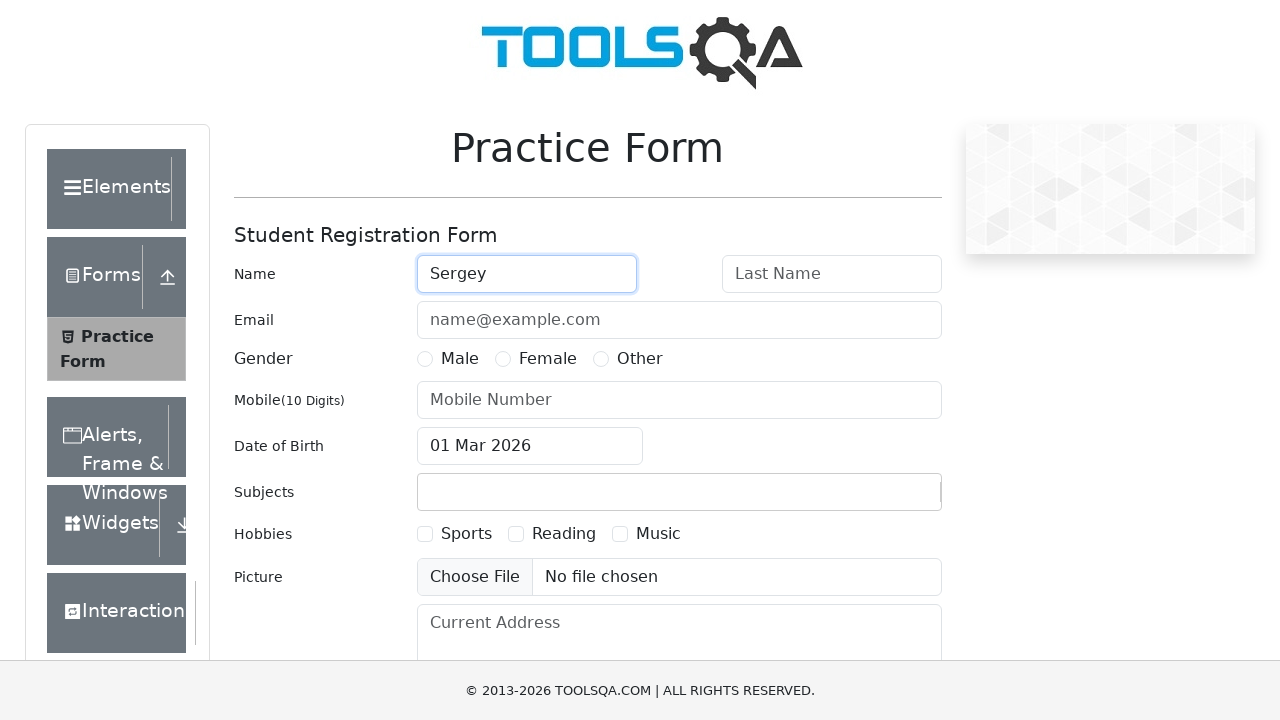

Filled last name field with 'Starostin' on #lastName
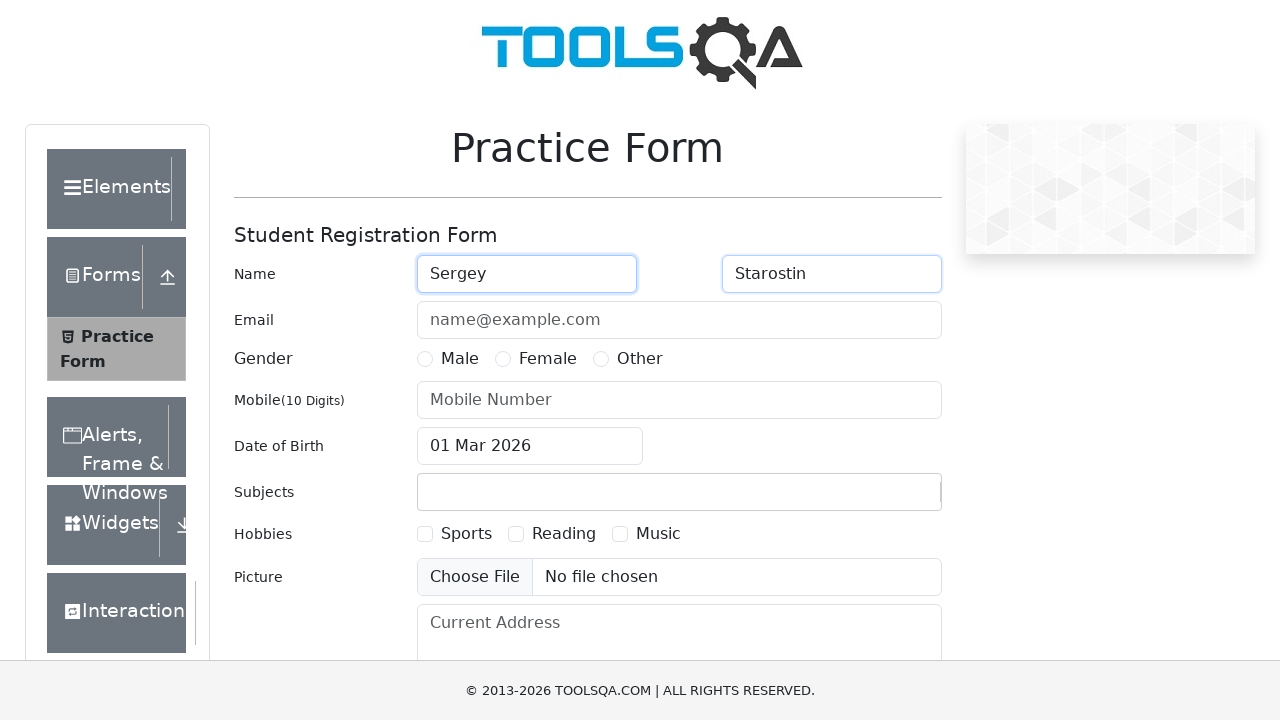

Filled email field with 'adelaide.star@sss.com' on #userEmail
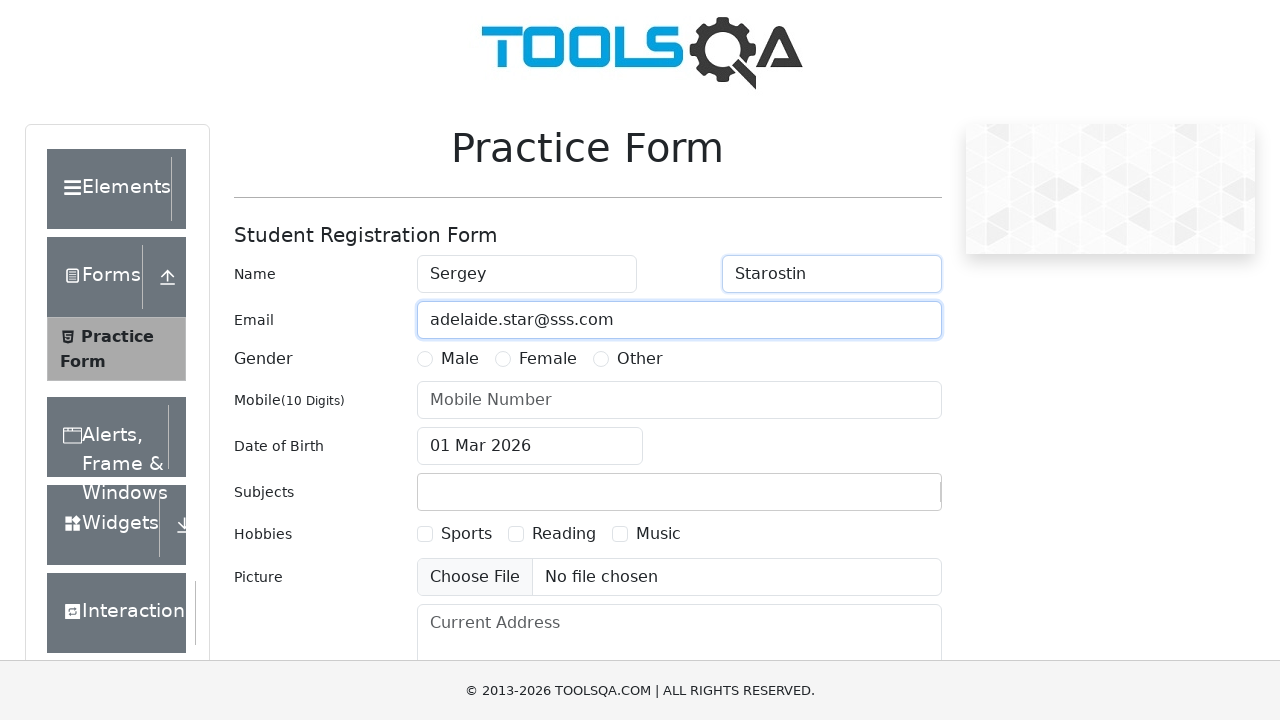

Selected 'Male' gender option at (126, 424) on text=Male
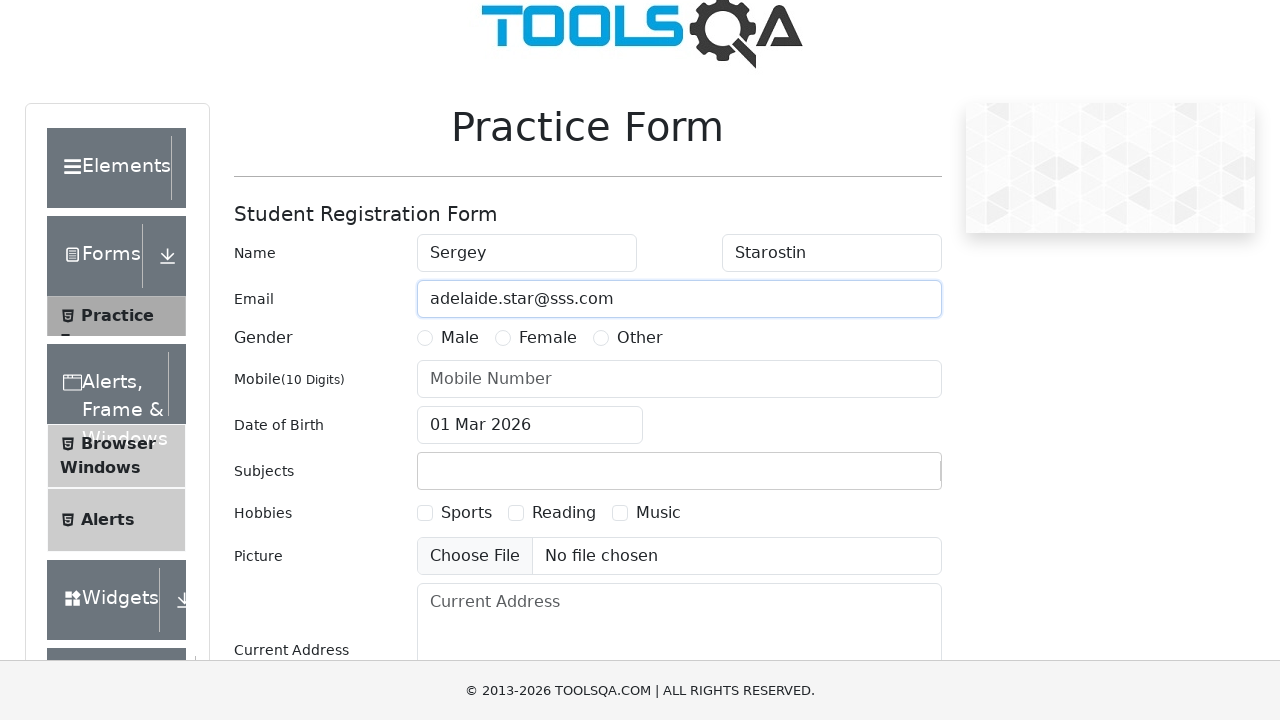

Filled phone number field with '89992525543' on #userNumber
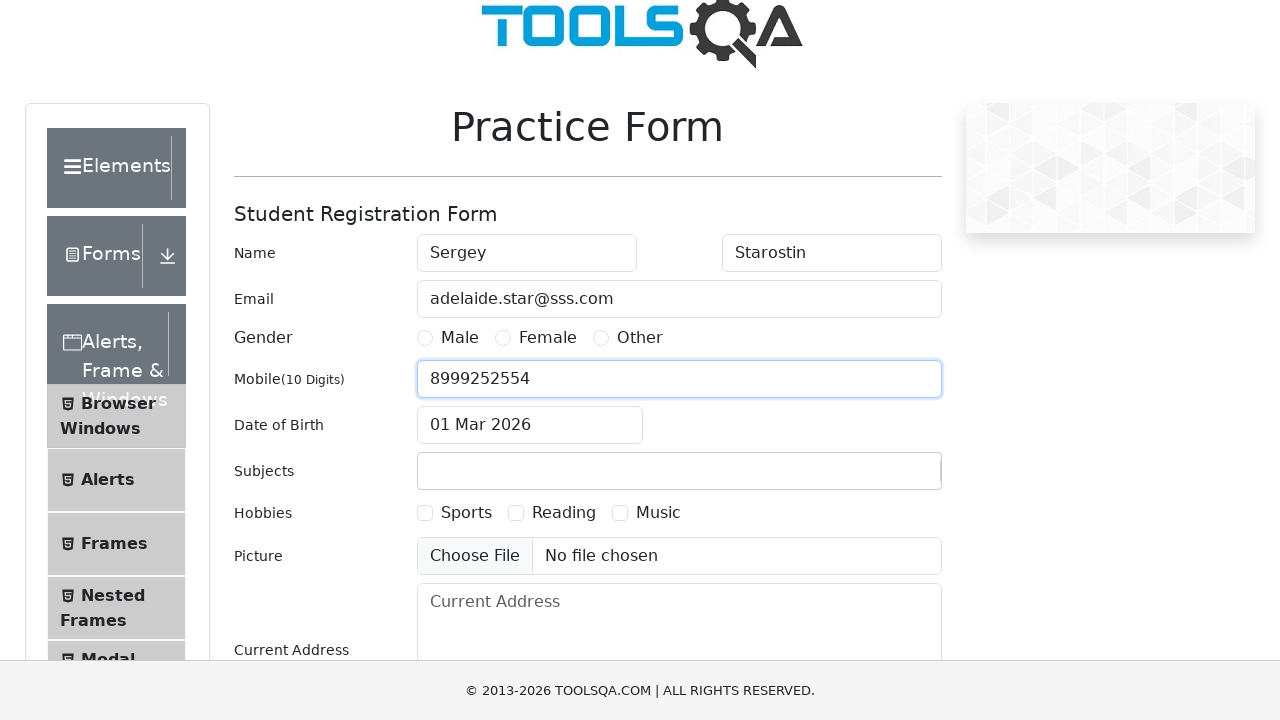

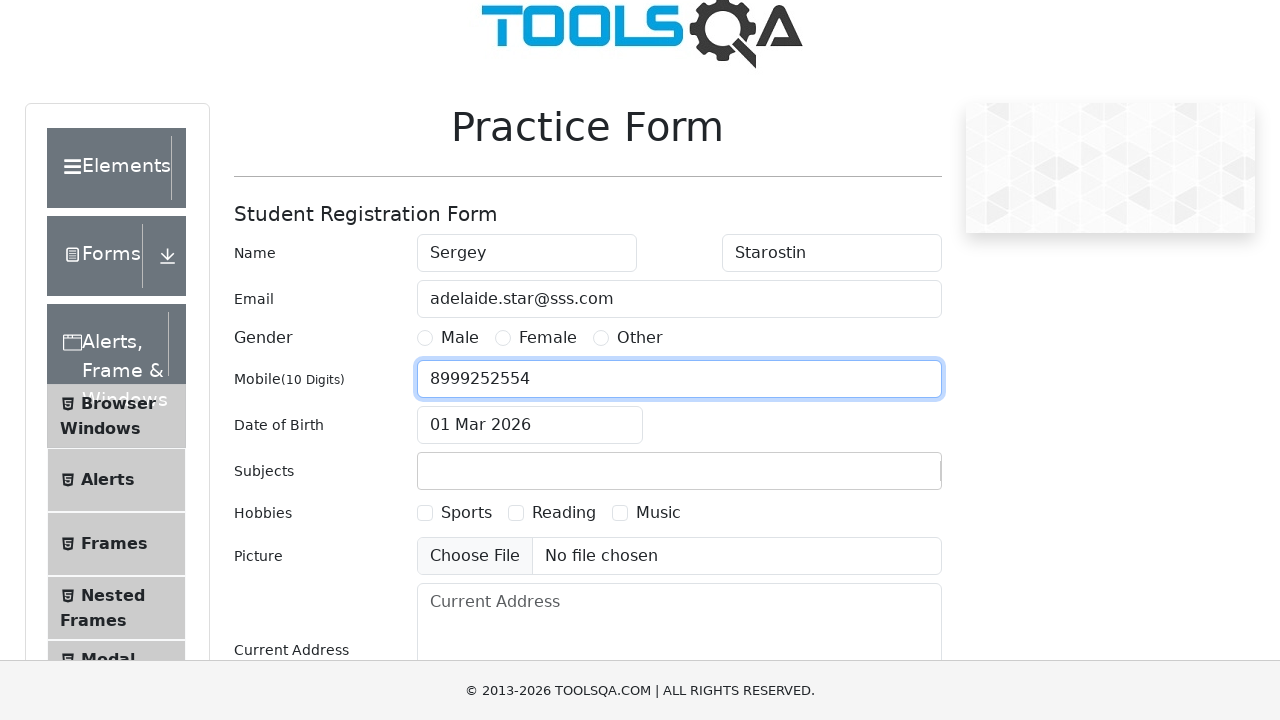